Tests JavaScript prompt alert handling by clicking a button to trigger a prompt, entering text into the prompt, accepting it, and verifying the entered text appears in the result message.

Starting URL: https://testcenter.techproeducation.com/index.php?page=javascript-alerts

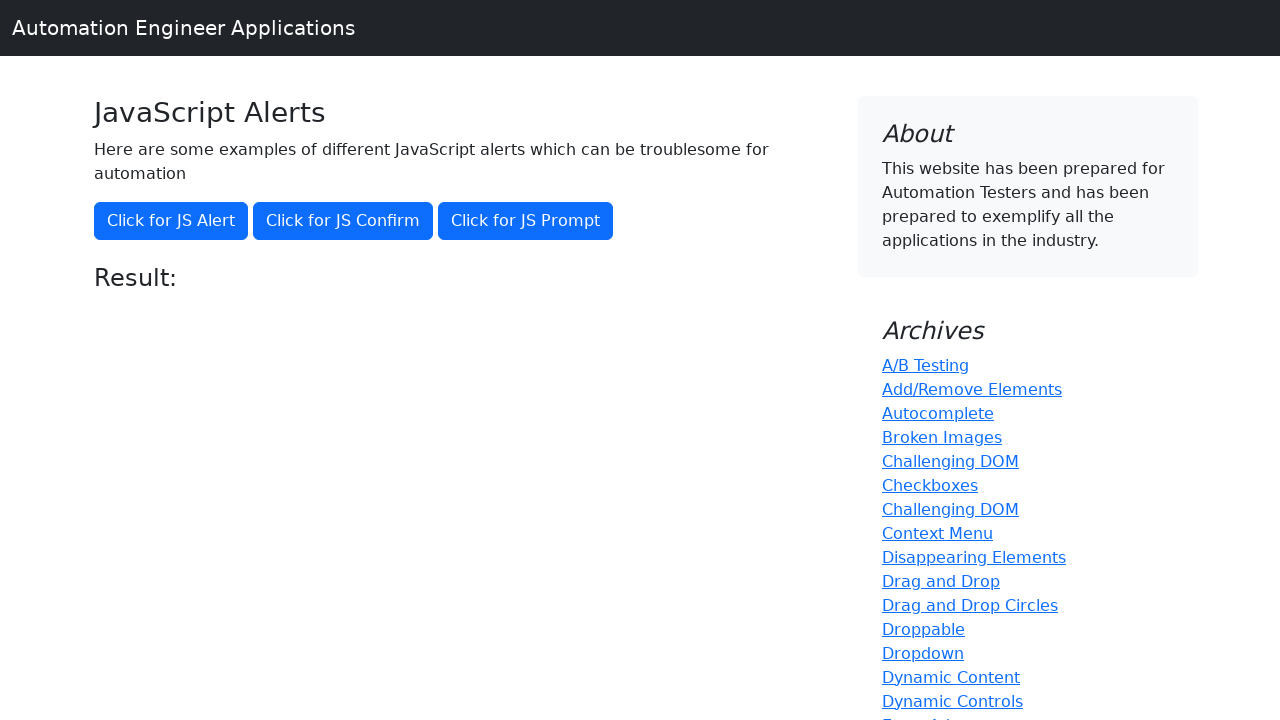

Clicked button to trigger JavaScript prompt alert at (526, 221) on xpath=//button[@onclick='jsPrompt()']
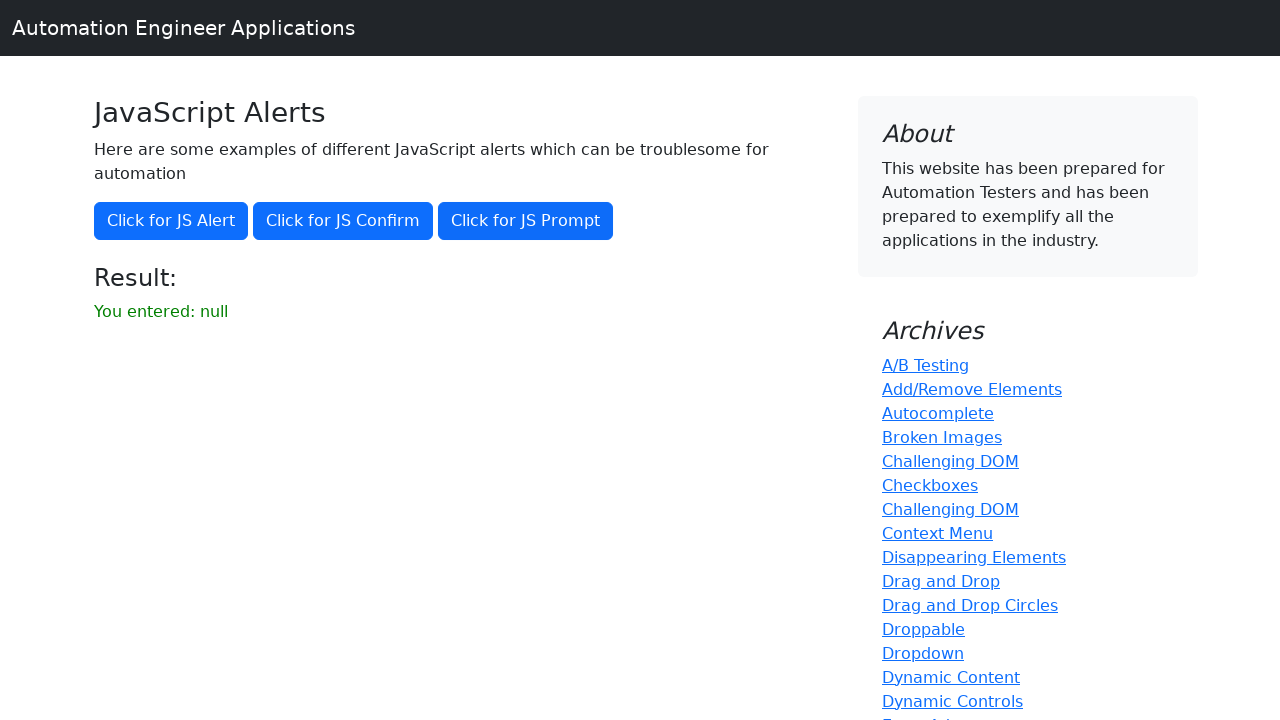

Set up dialog handler to accept prompt with text 'Mehmet'
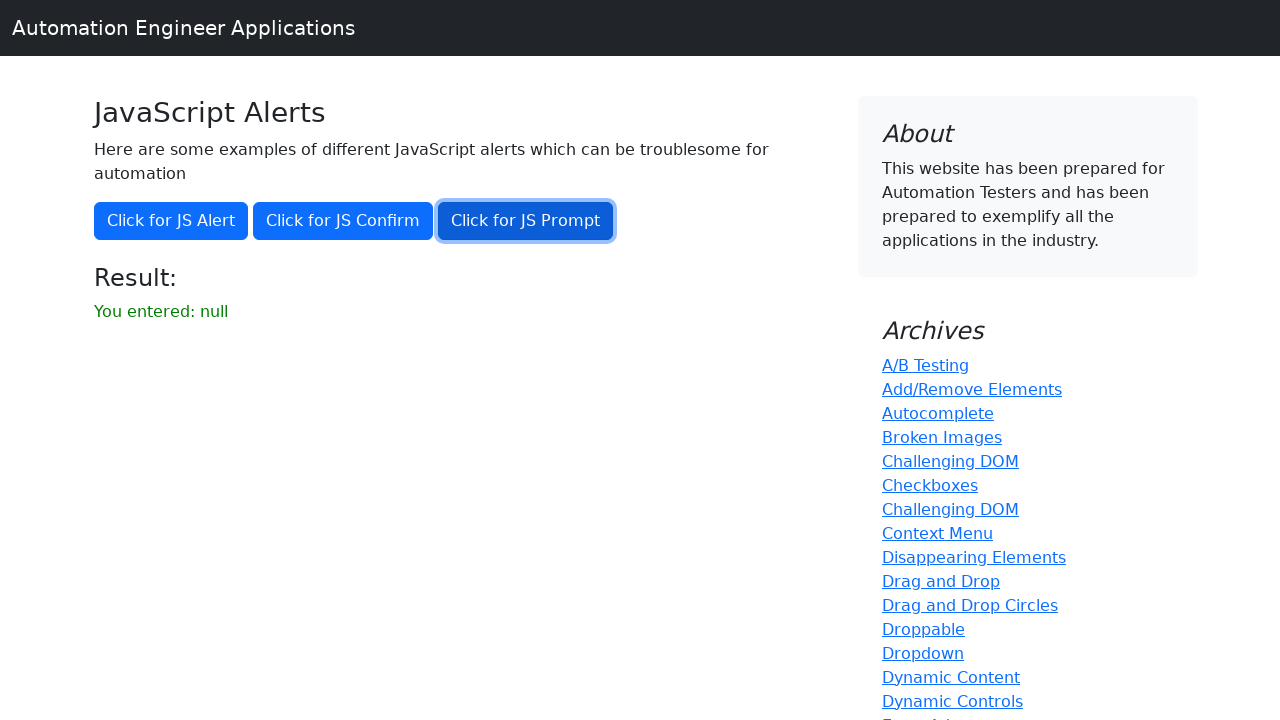

Clicked button again to trigger prompt with handler active at (526, 221) on xpath=//button[@onclick='jsPrompt()']
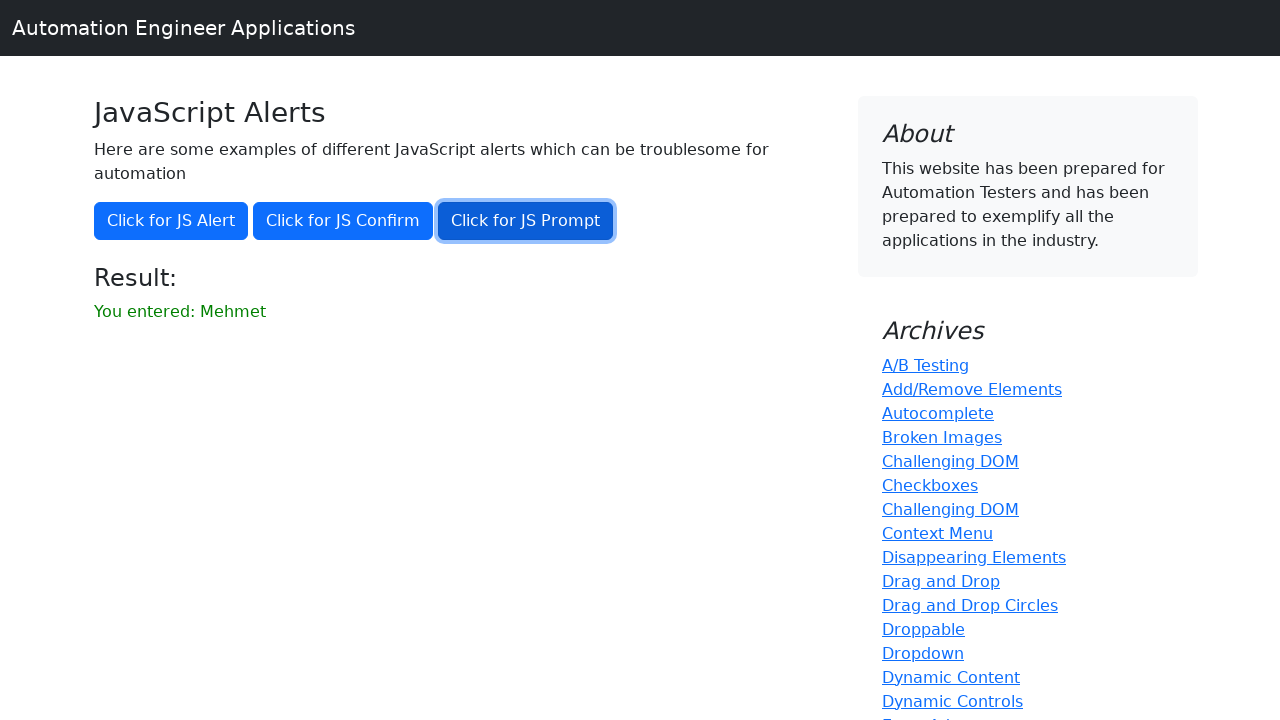

Result element loaded and visible
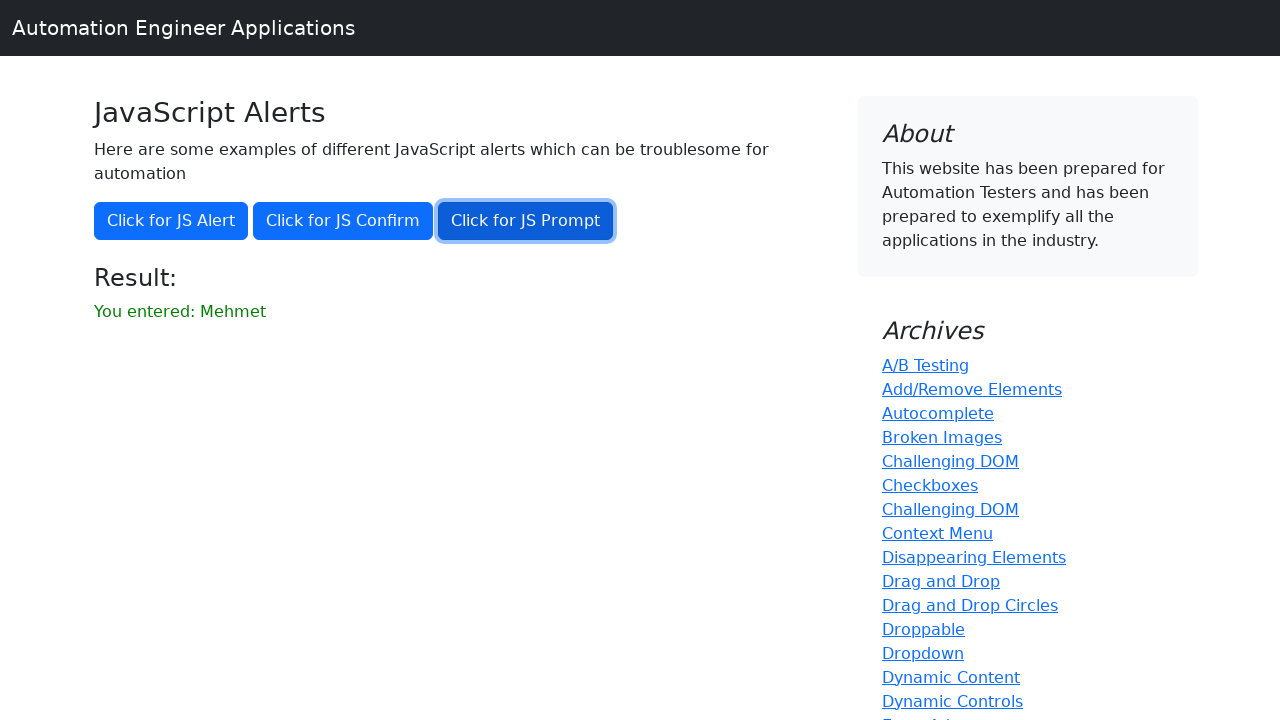

Retrieved result text from page
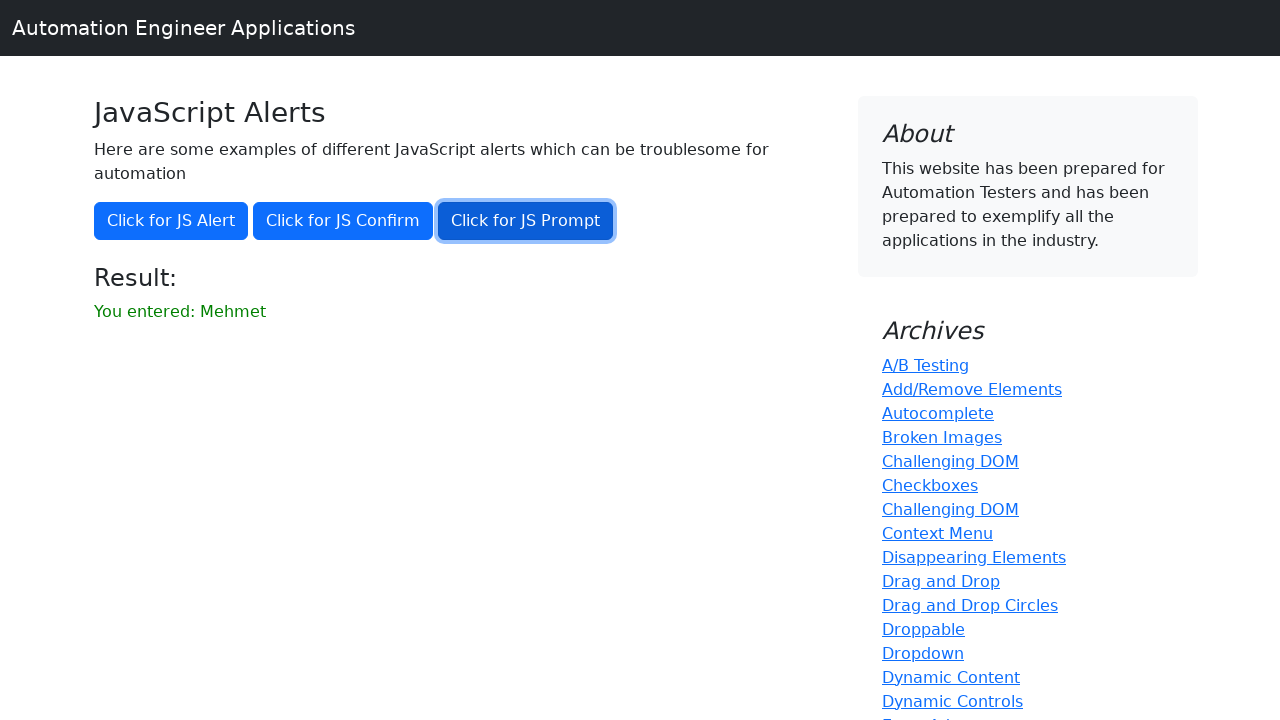

Verified 'Mehmet' appears in result message
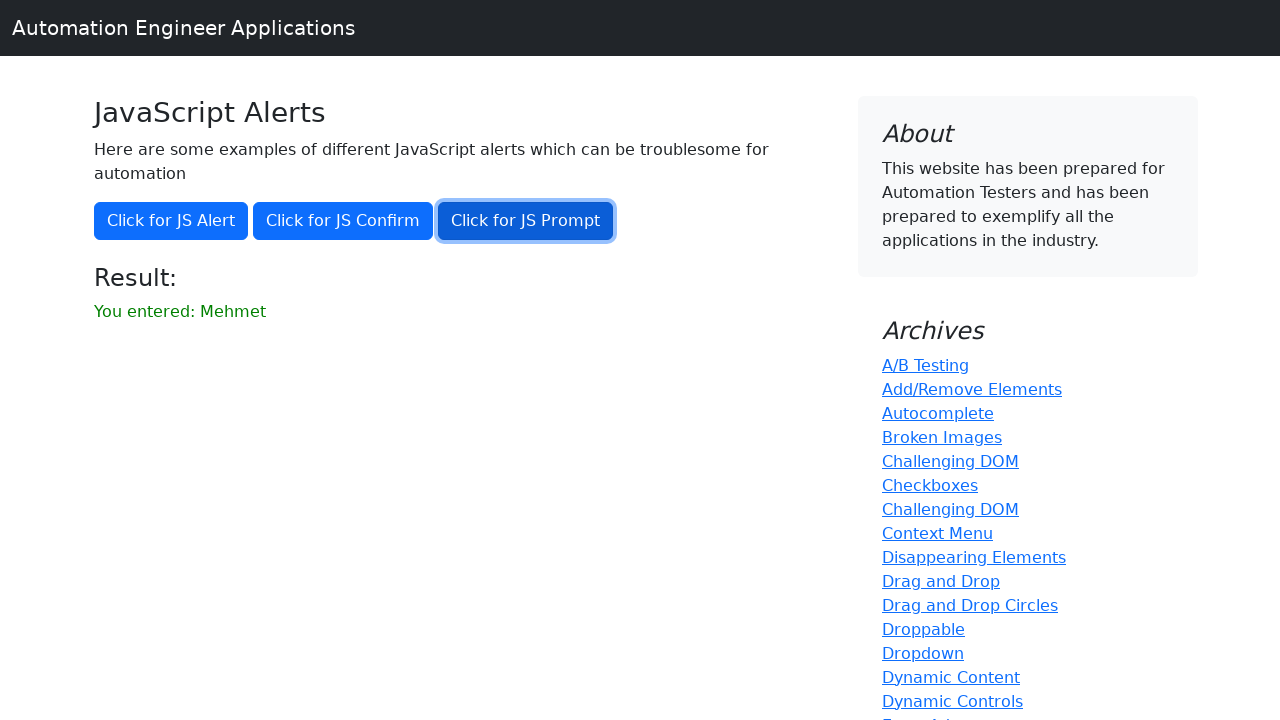

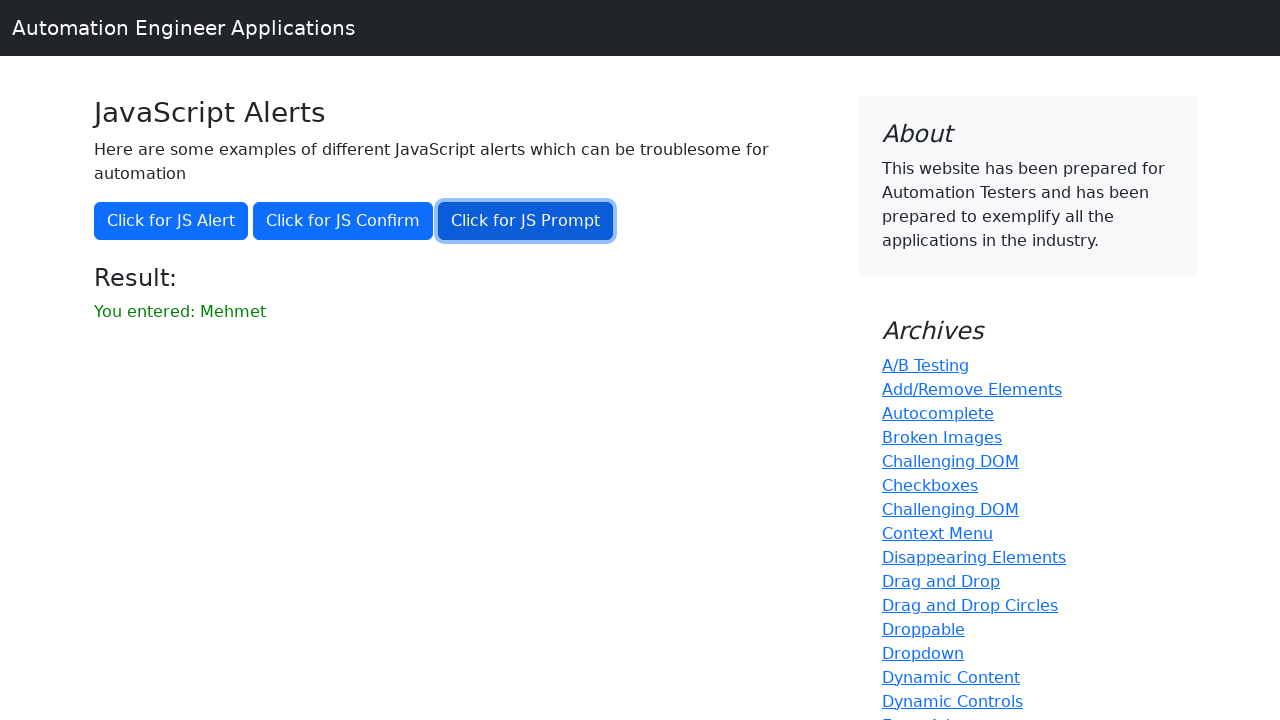